Searches for "Star Trek" and verifies that Star Trek: First Contact is displayed while The Shawshank Redemption is not

Starting URL: https://top-movies-qhyuvdwmzt.now.sh/

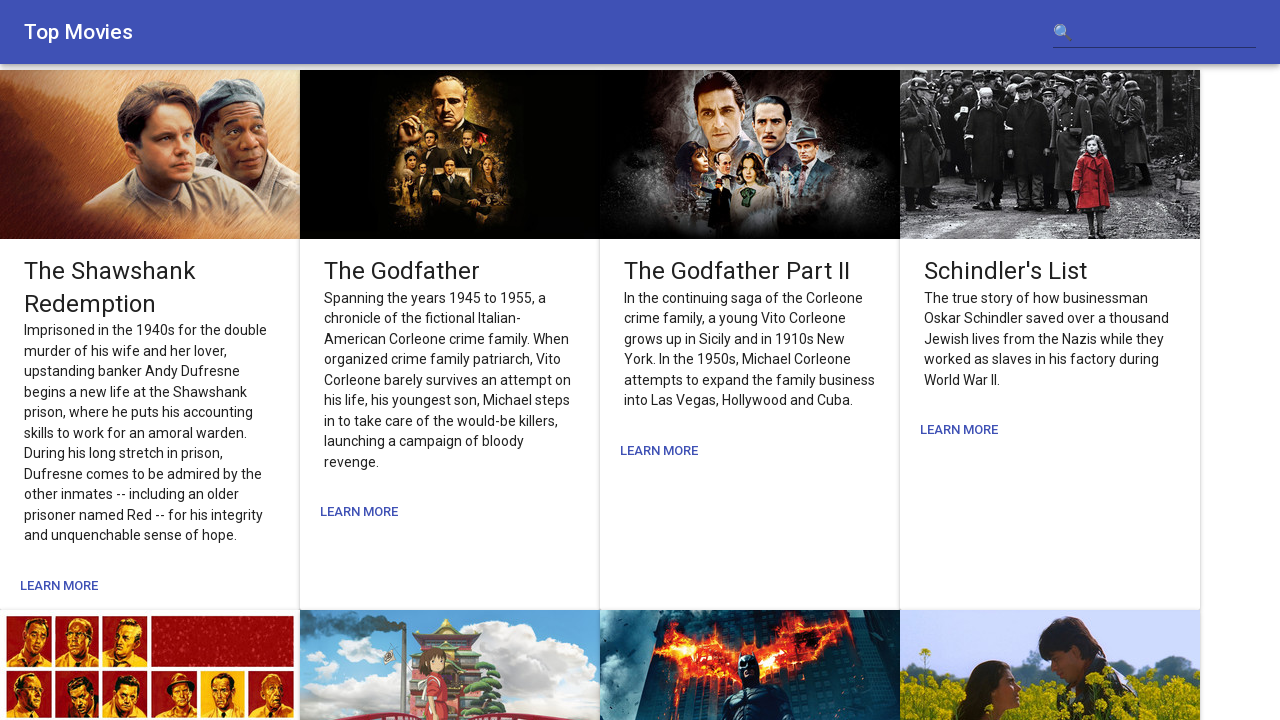

Located search input field
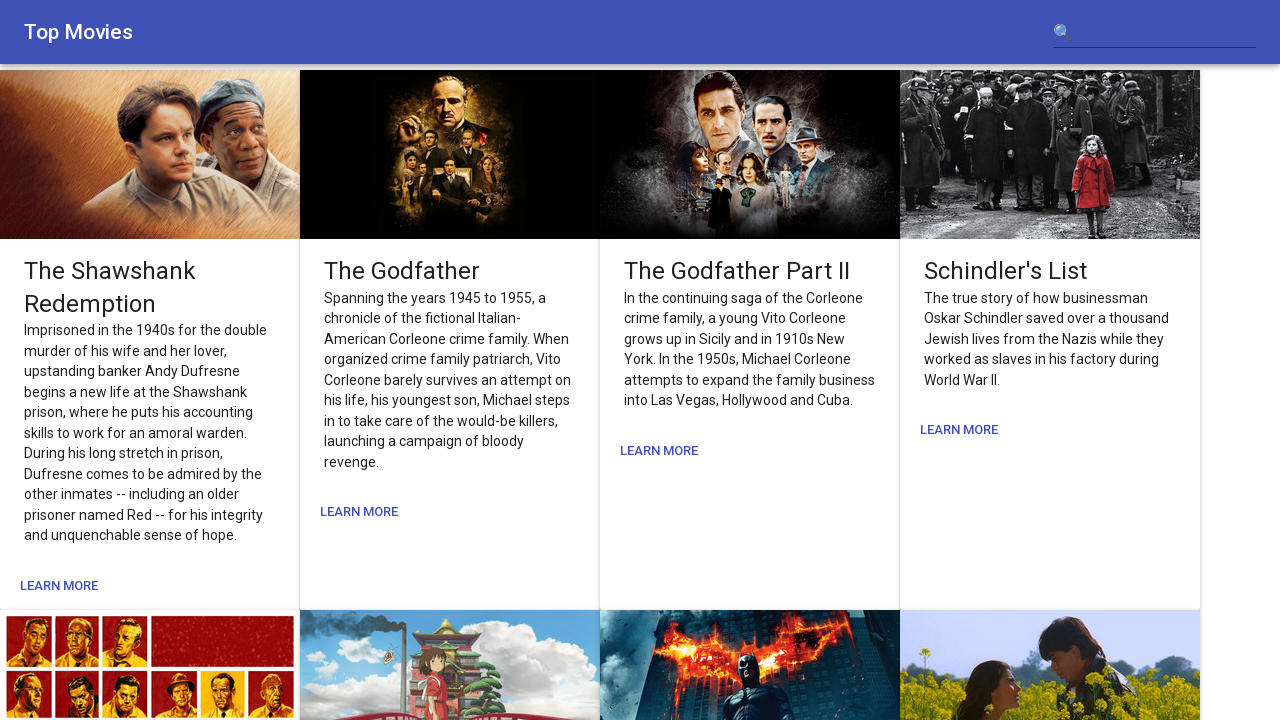

Filled search input with 'Star Trek'
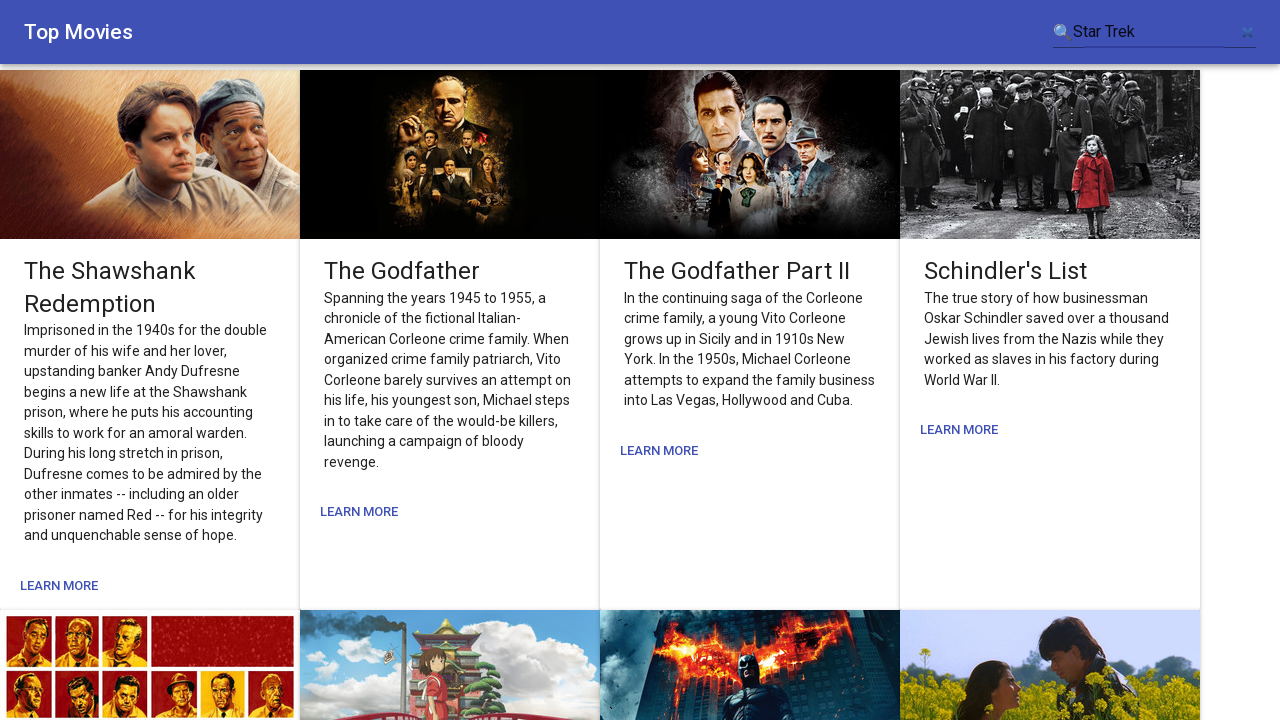

Pressed Enter to submit search
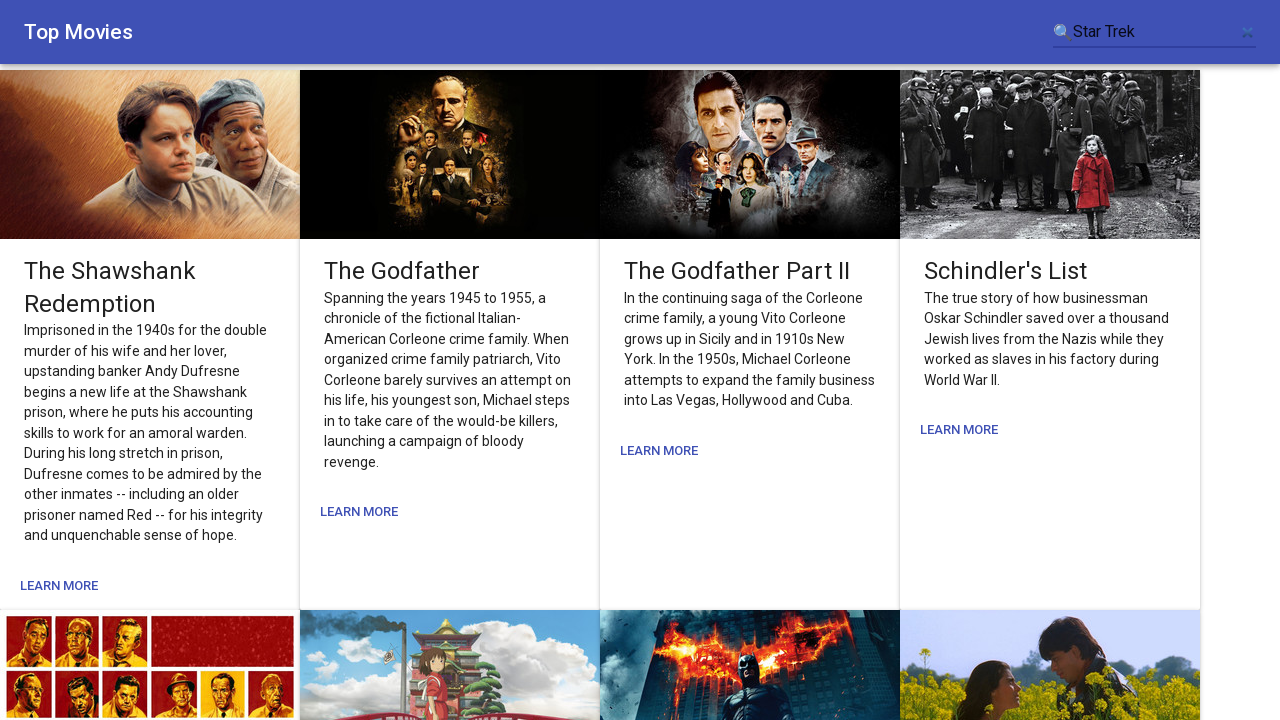

Search results loaded with movie cards
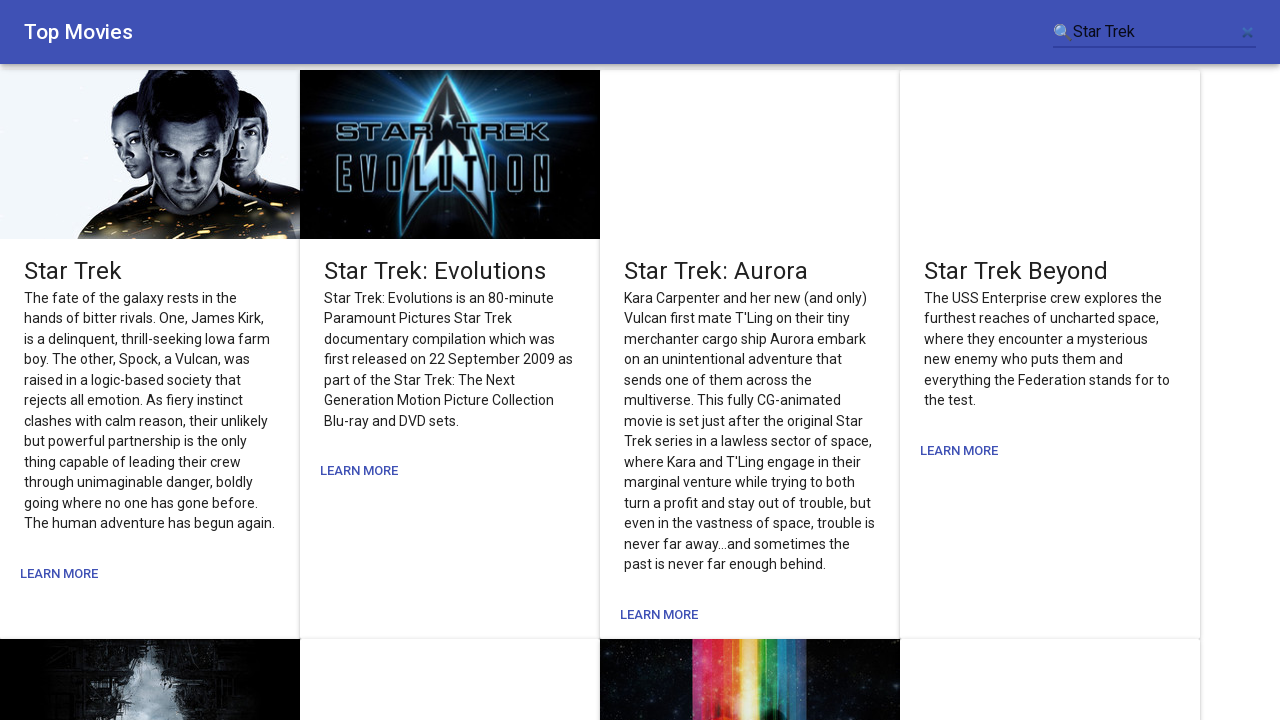

Verified 'Star Trek: First Contact' is displayed in search results
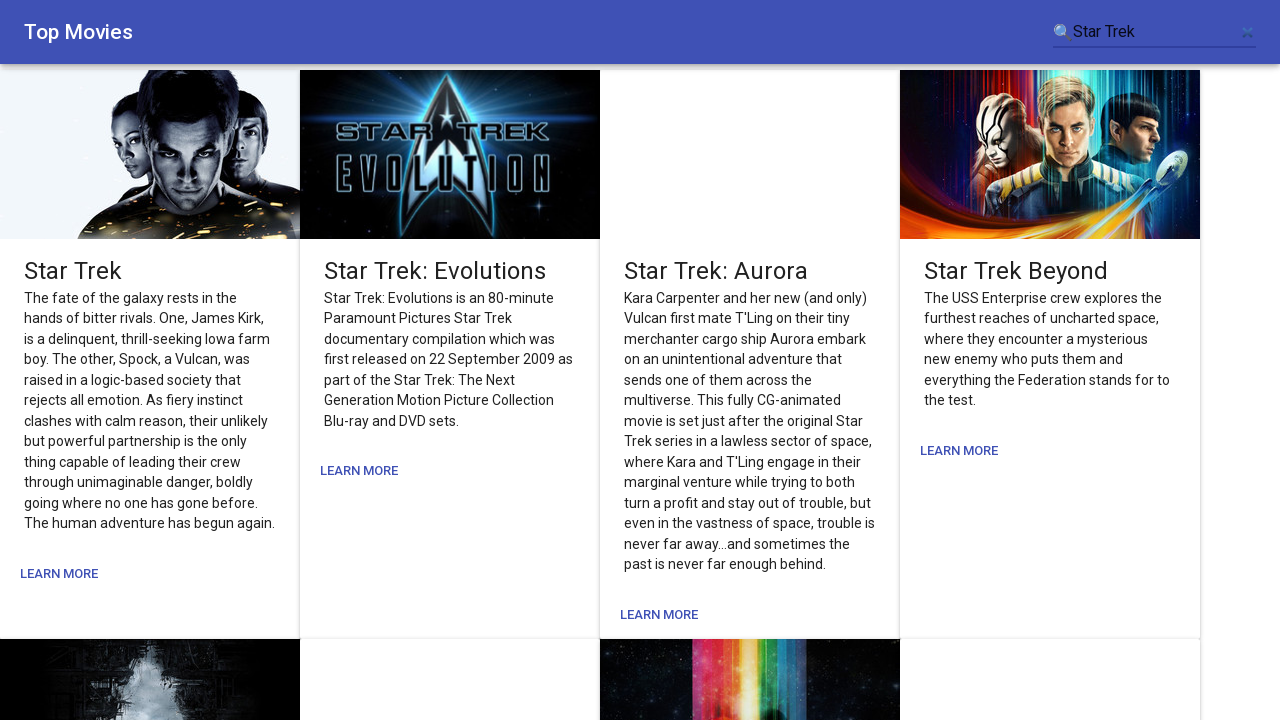

Verified 'The Shawshank Redemption' is not displayed in search results
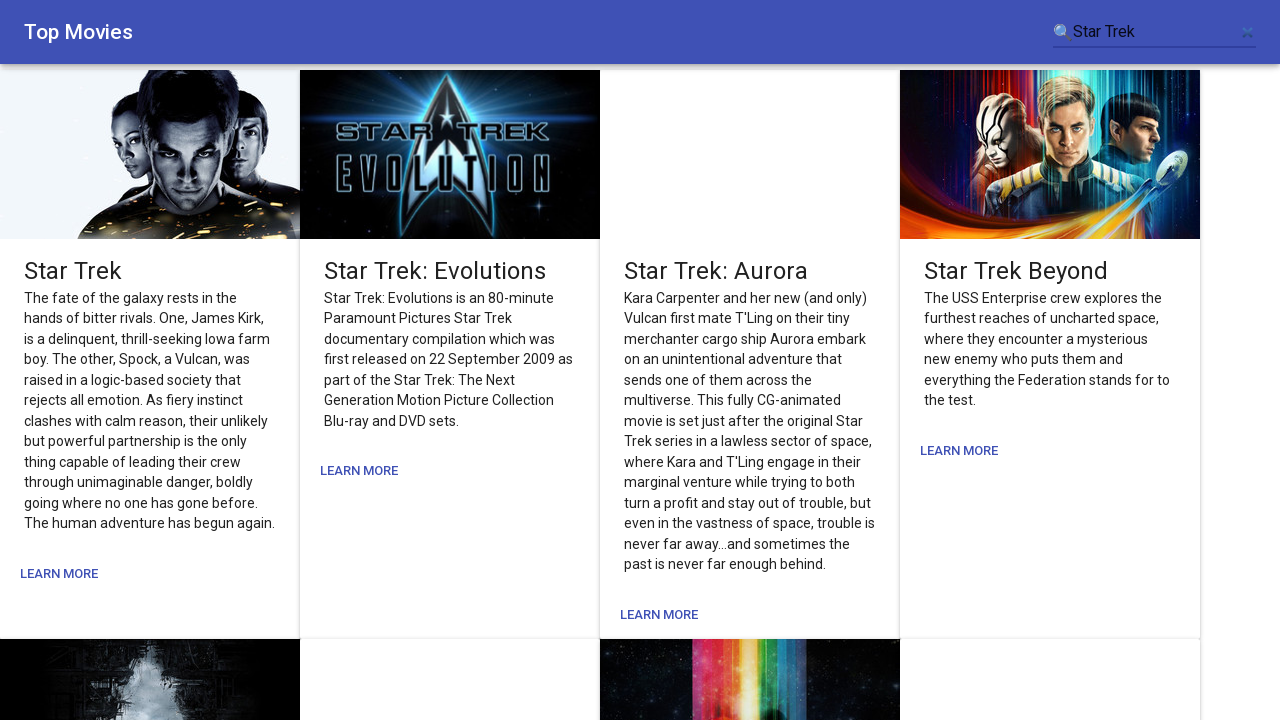

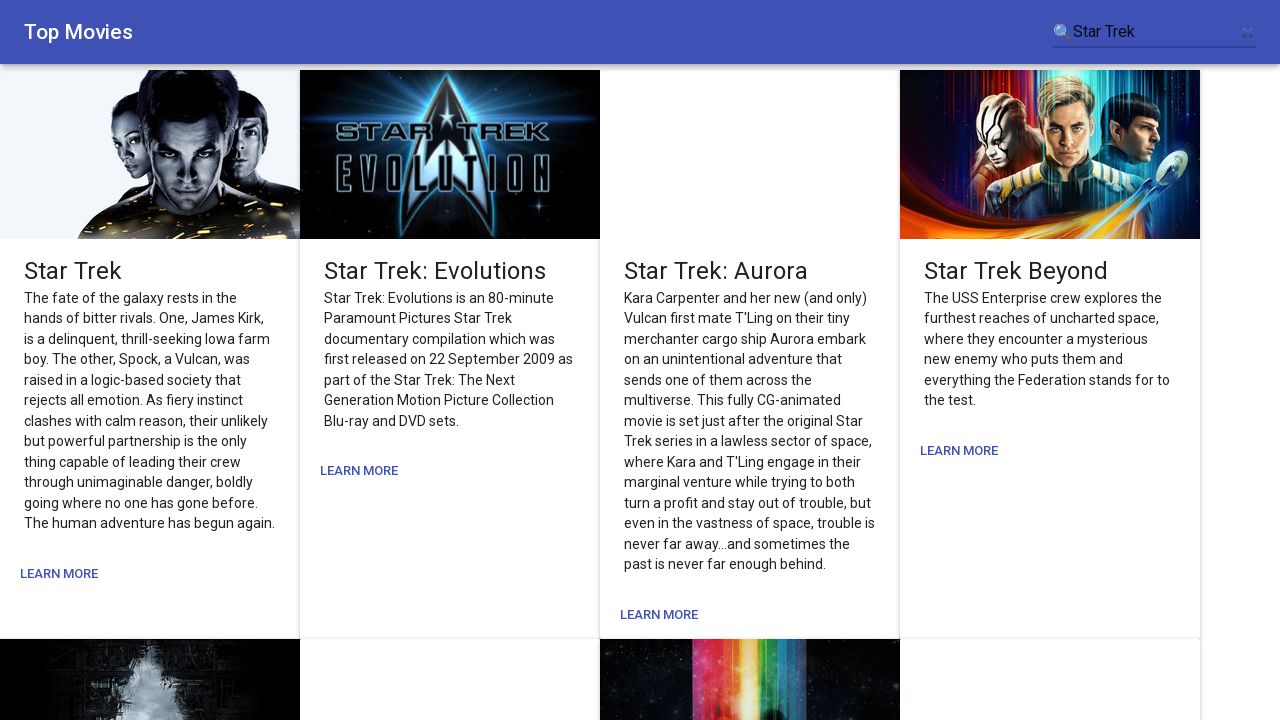